Navigates to the GridWatch Canada live energy dashboard, waits for the page data to load, and clicks through each energy source type (nuclear, hydro, gas, wind, biofuel, solar) to expand and view plant-level details.

Starting URL: https://live.gridwatch.ca/home-page.html

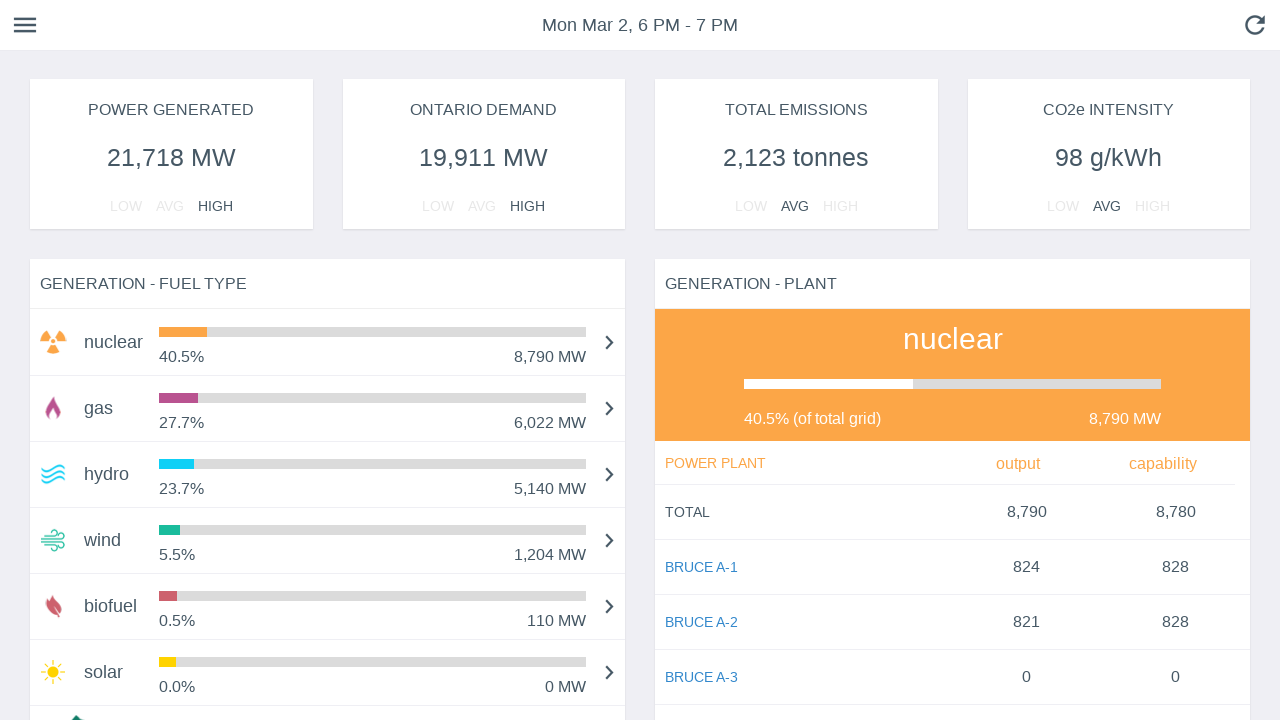

Waited for page data to finish loading (timeOfReading no longer shows 'updating data...')
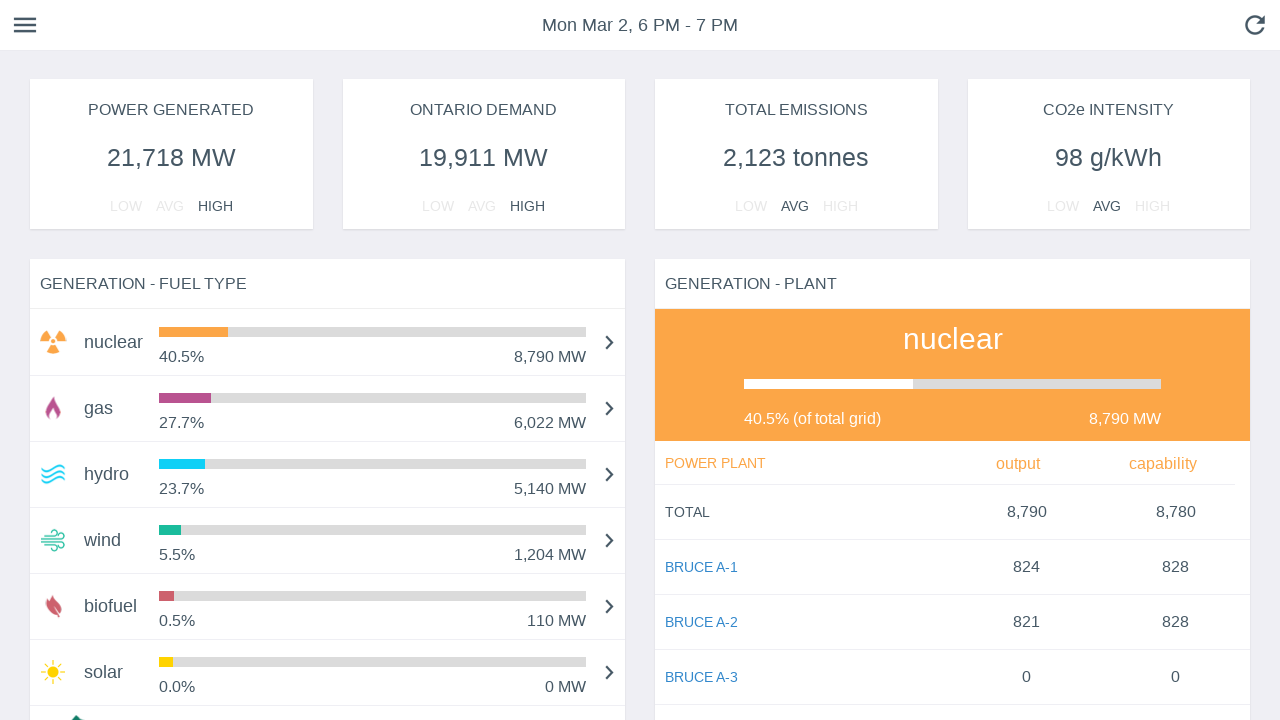

Verified imports summary data element is present
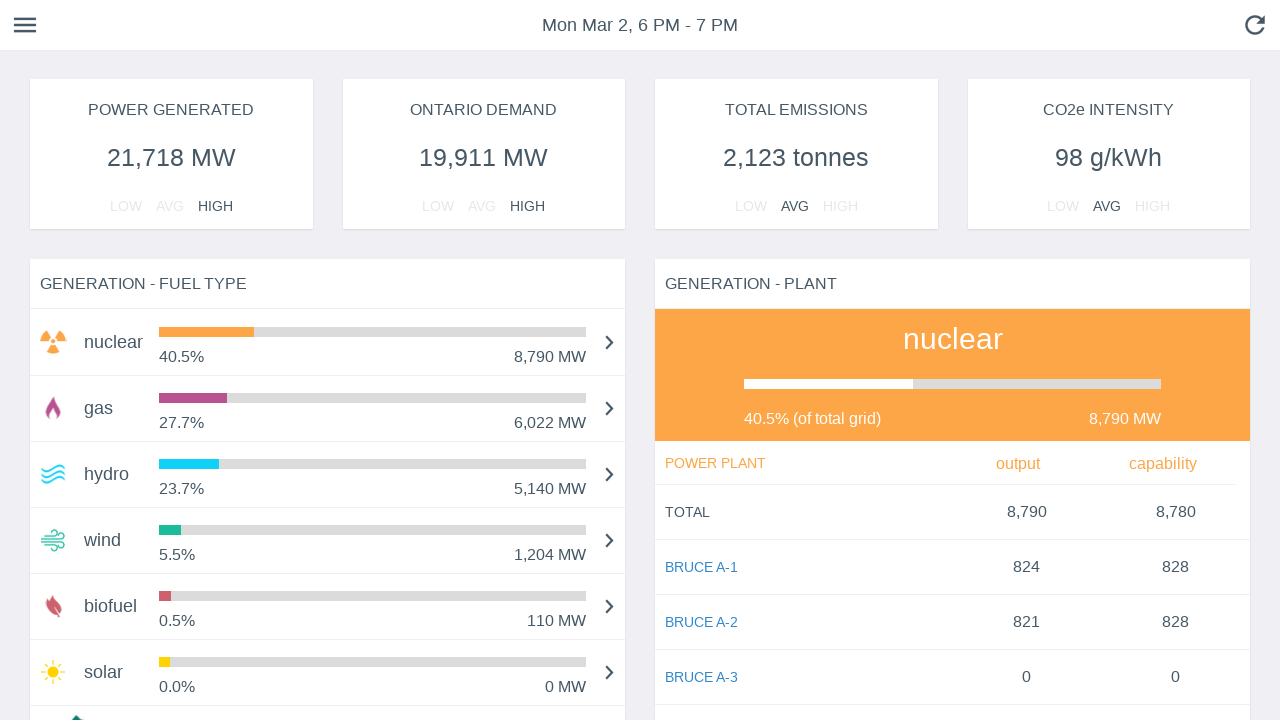

Verified exports summary data element is present
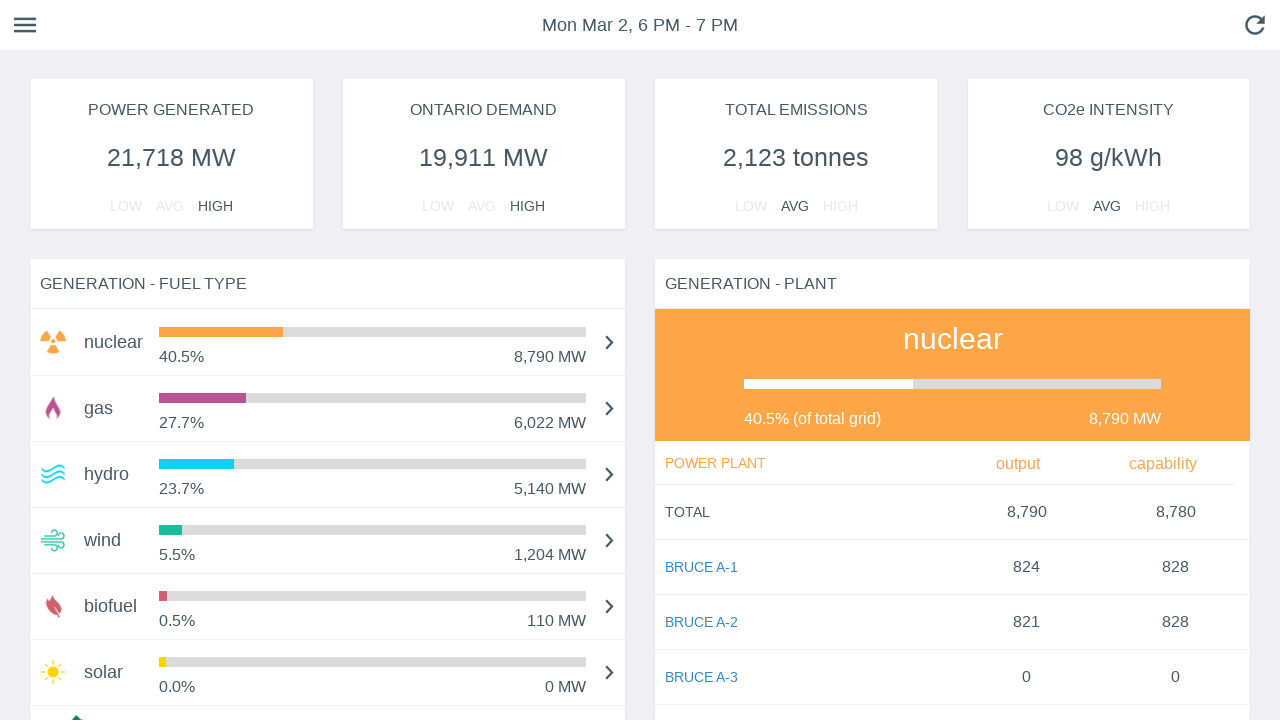

Verified net import/exports summary data element is present
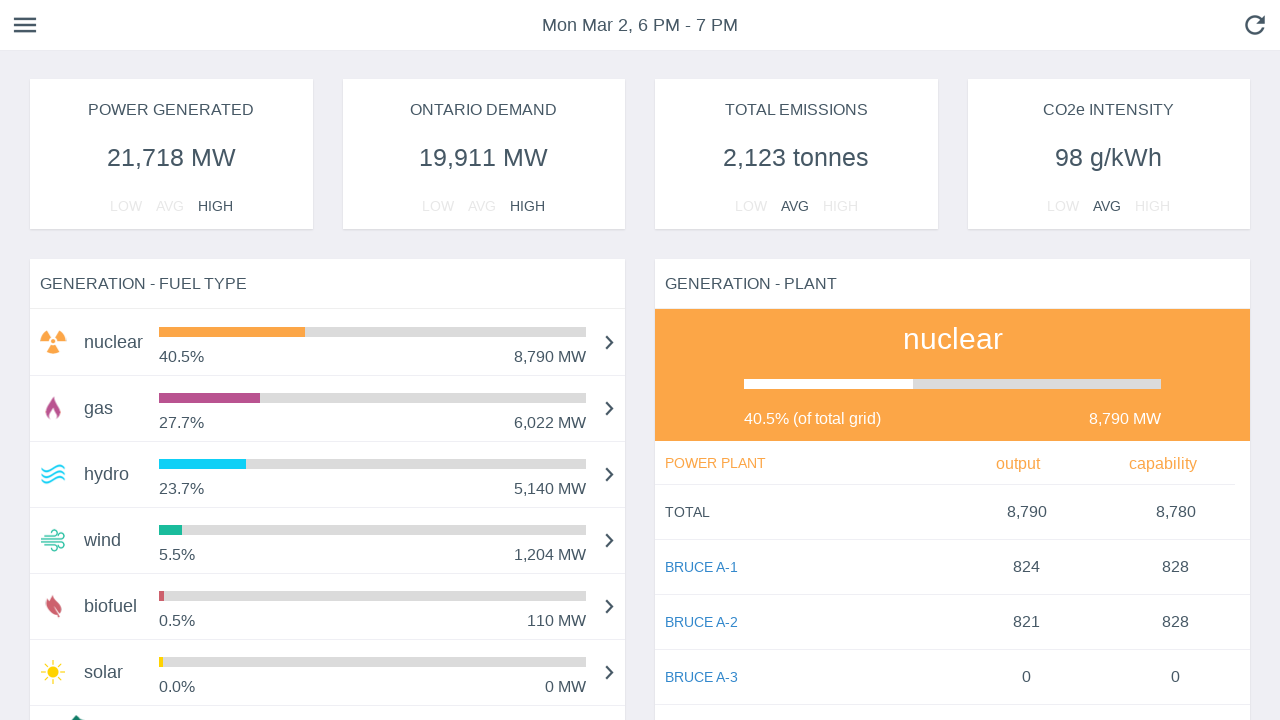

Verified nuclear percentage element is visible
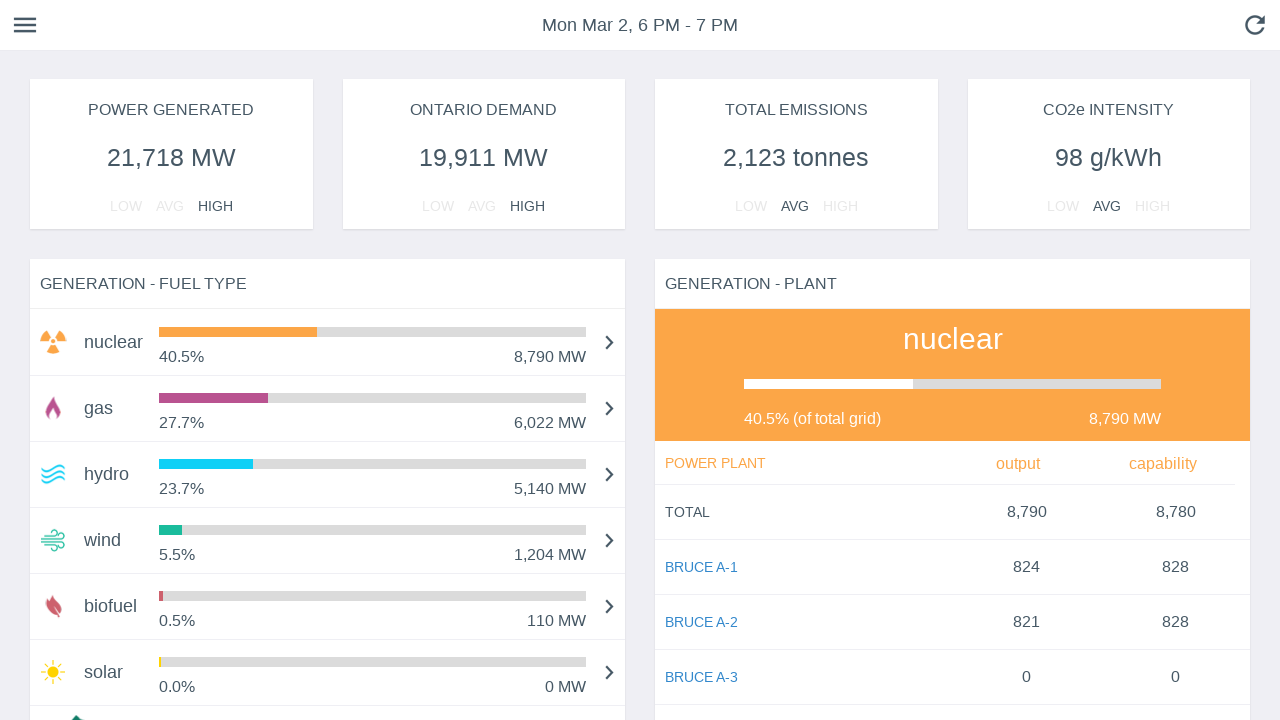

Verified nuclear output element is visible
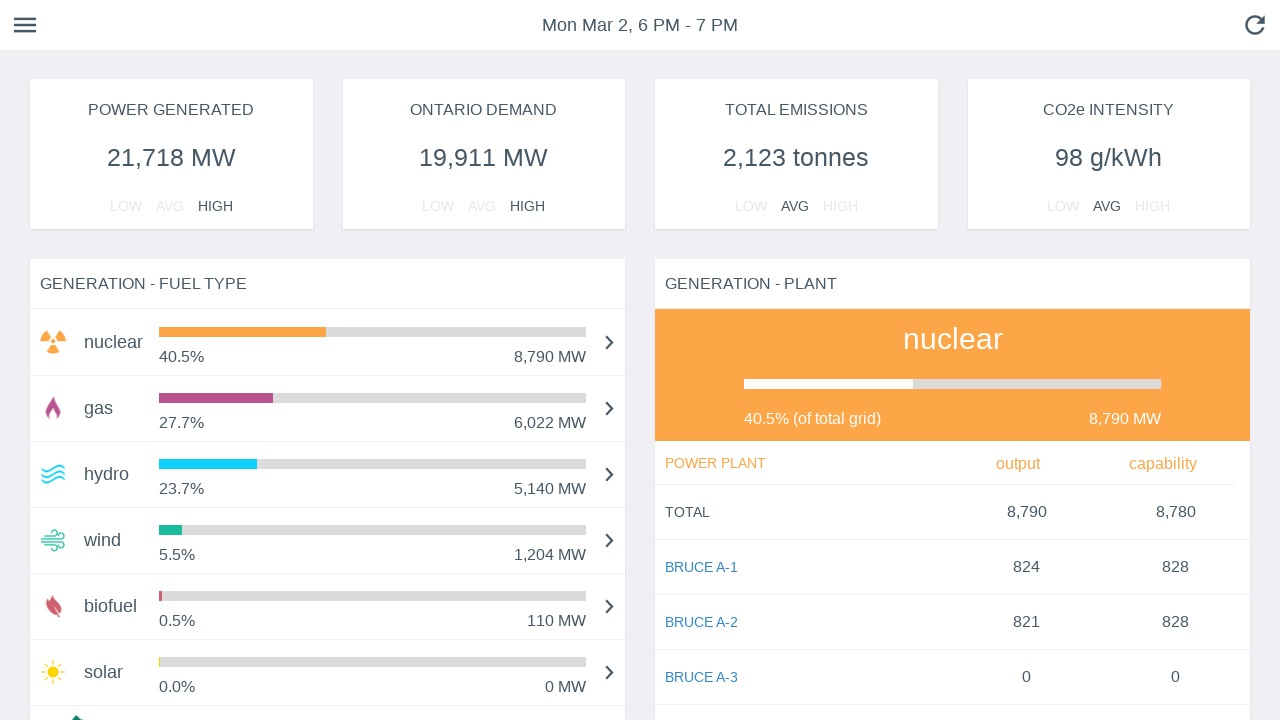

Clicked on energy source 1 to expand plant-level details at (114, 342) on td.energy-source-title >> nth=0
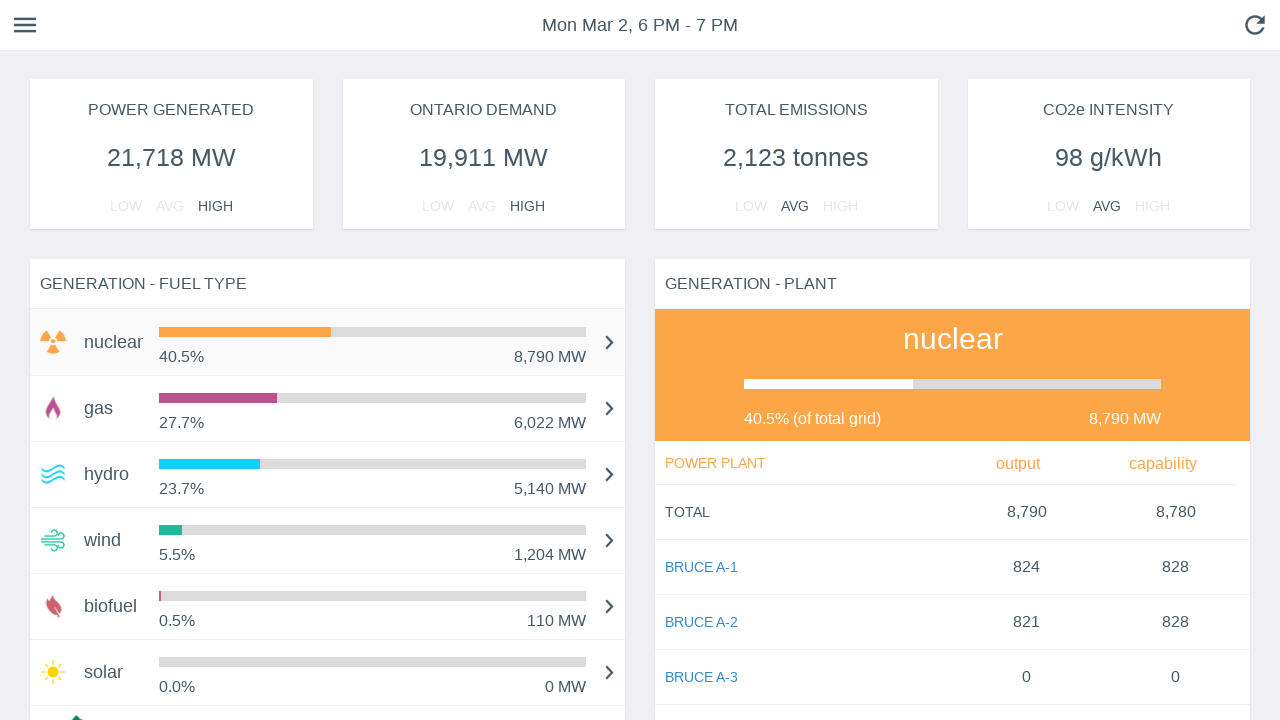

Waited 500ms for plant data to appear for energy source 1
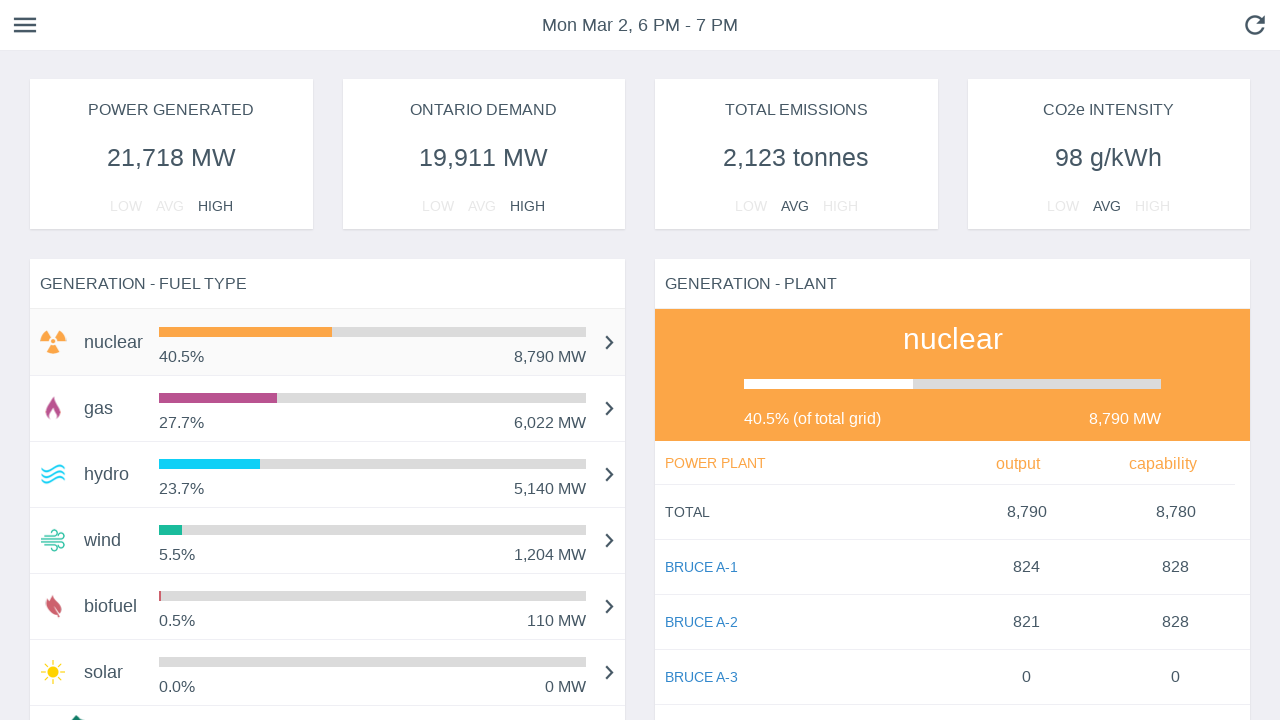

Clicked on energy source 2 to expand plant-level details at (114, 408) on td.energy-source-title >> nth=1
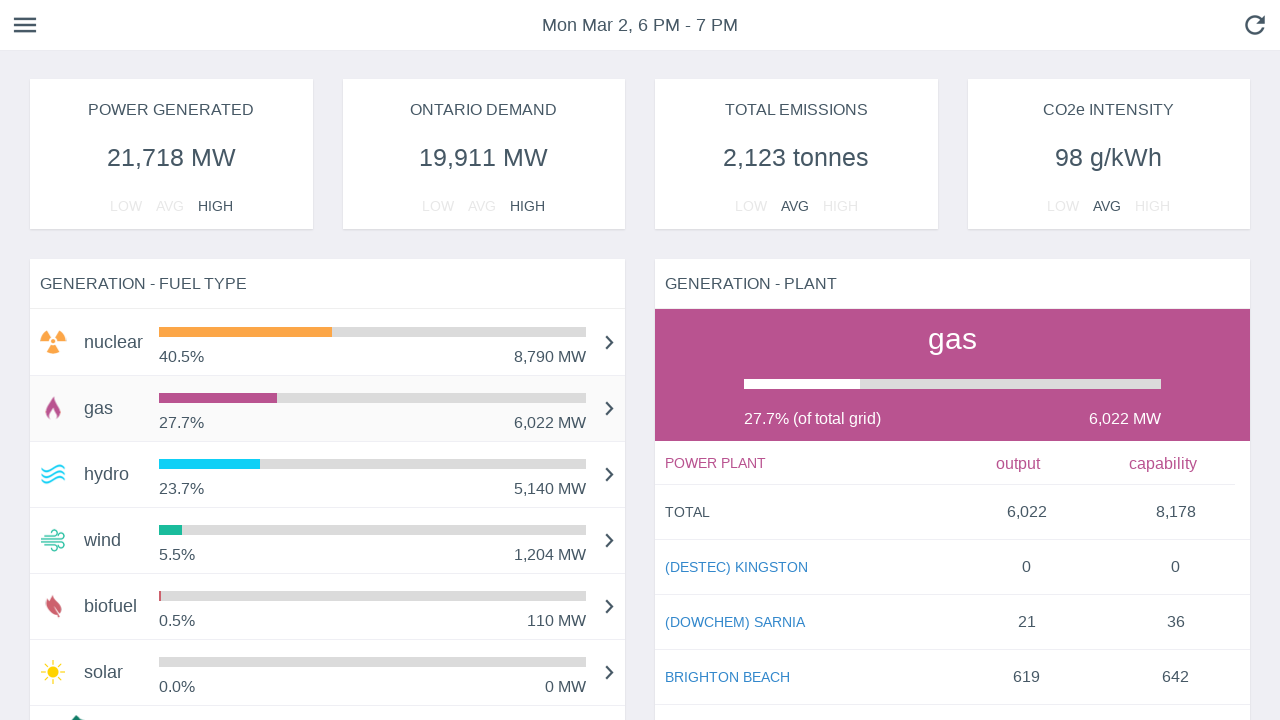

Waited 500ms for plant data to appear for energy source 2
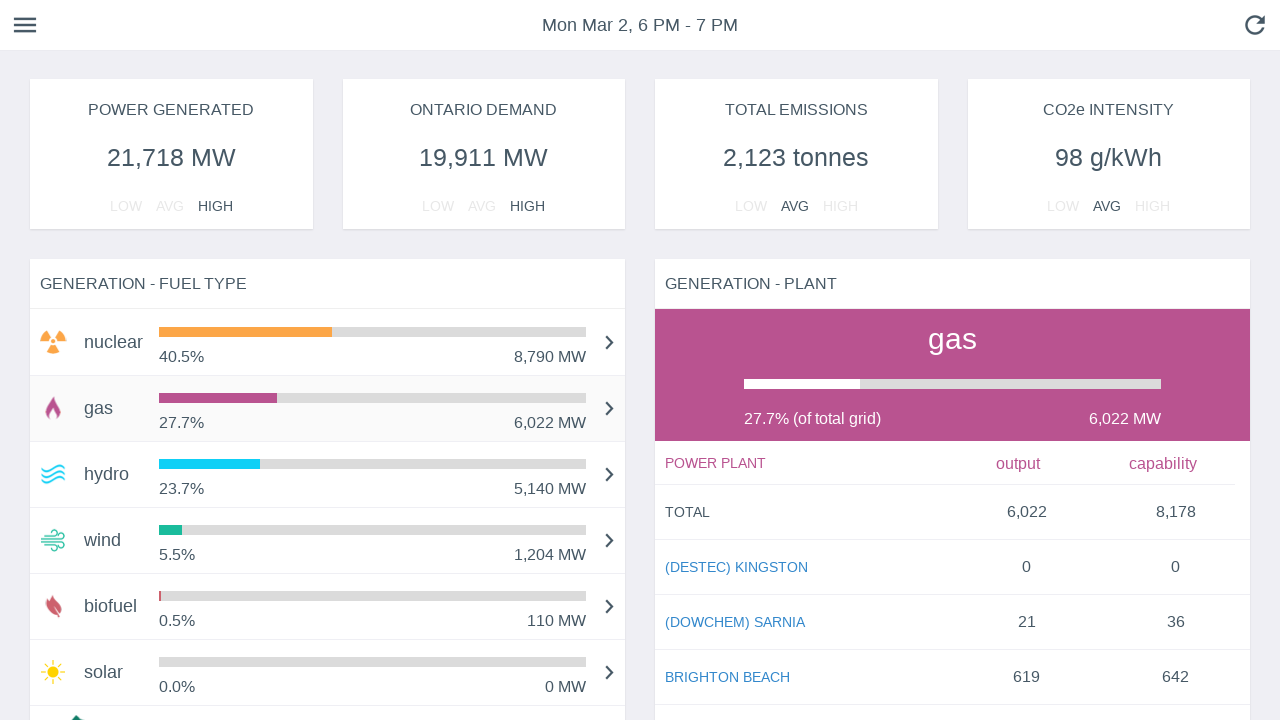

Clicked on energy source 3 to expand plant-level details at (114, 474) on td.energy-source-title >> nth=2
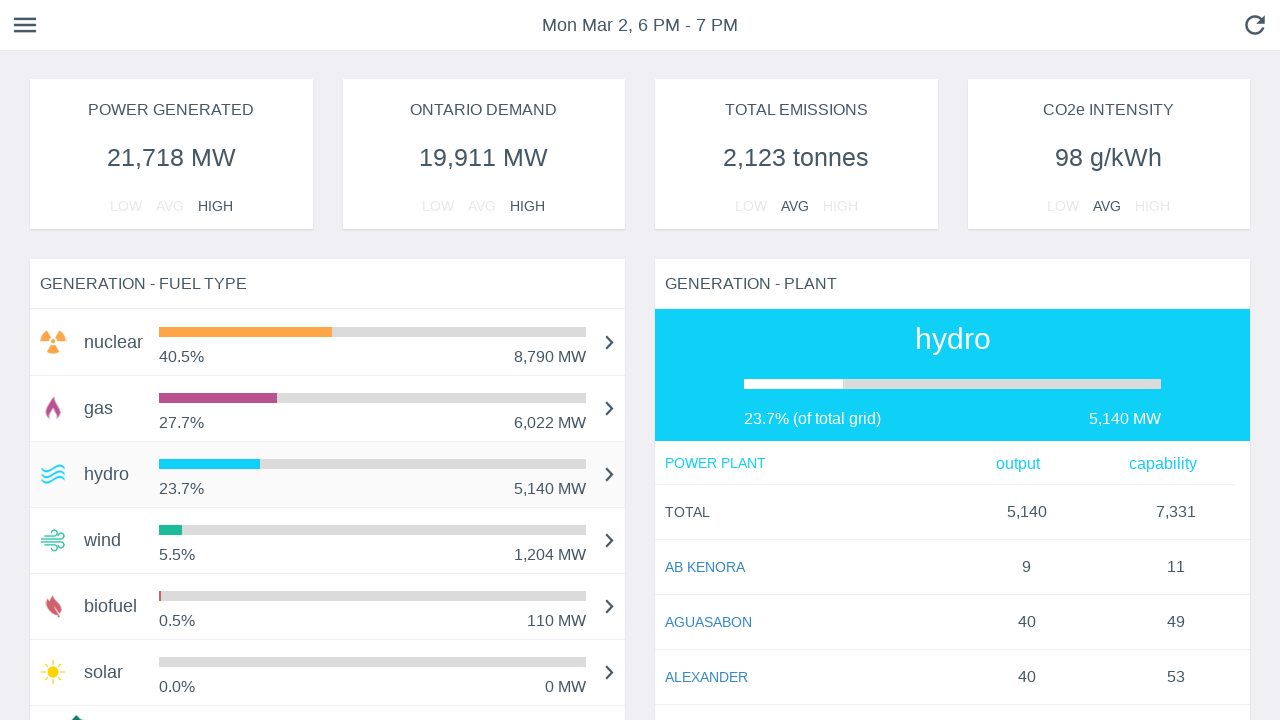

Waited 500ms for plant data to appear for energy source 3
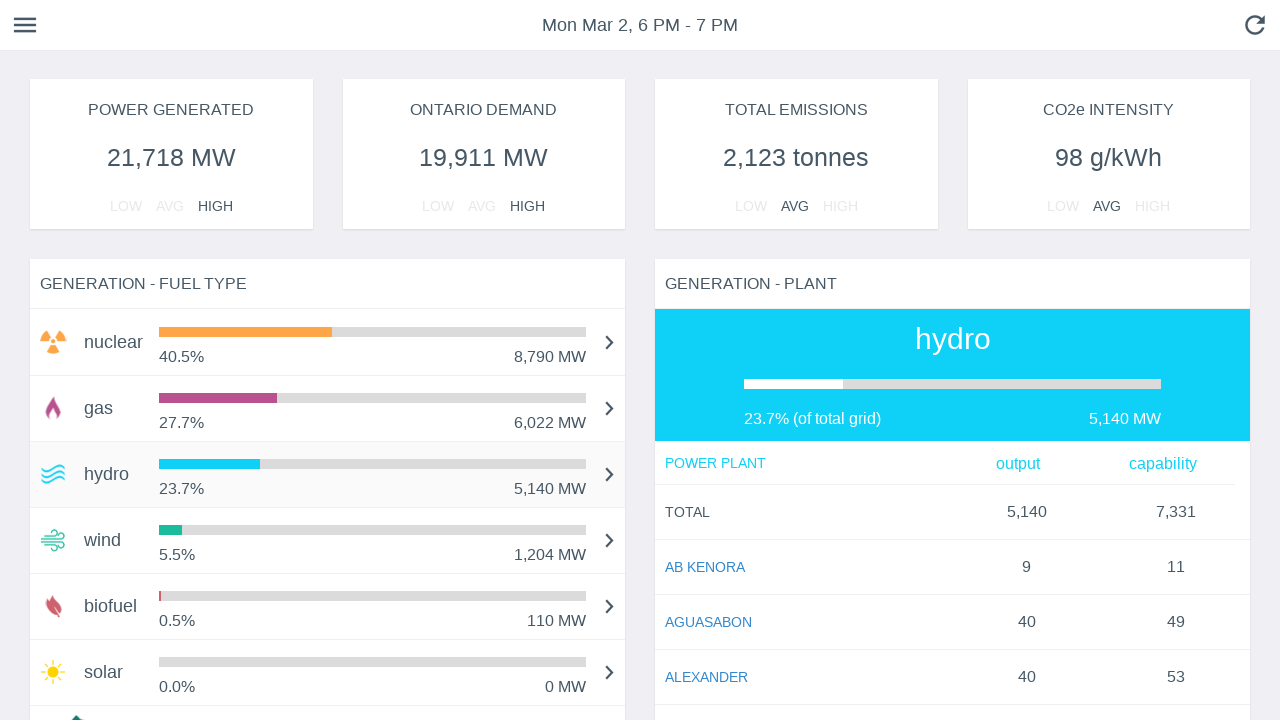

Clicked on energy source 4 to expand plant-level details at (114, 540) on td.energy-source-title >> nth=3
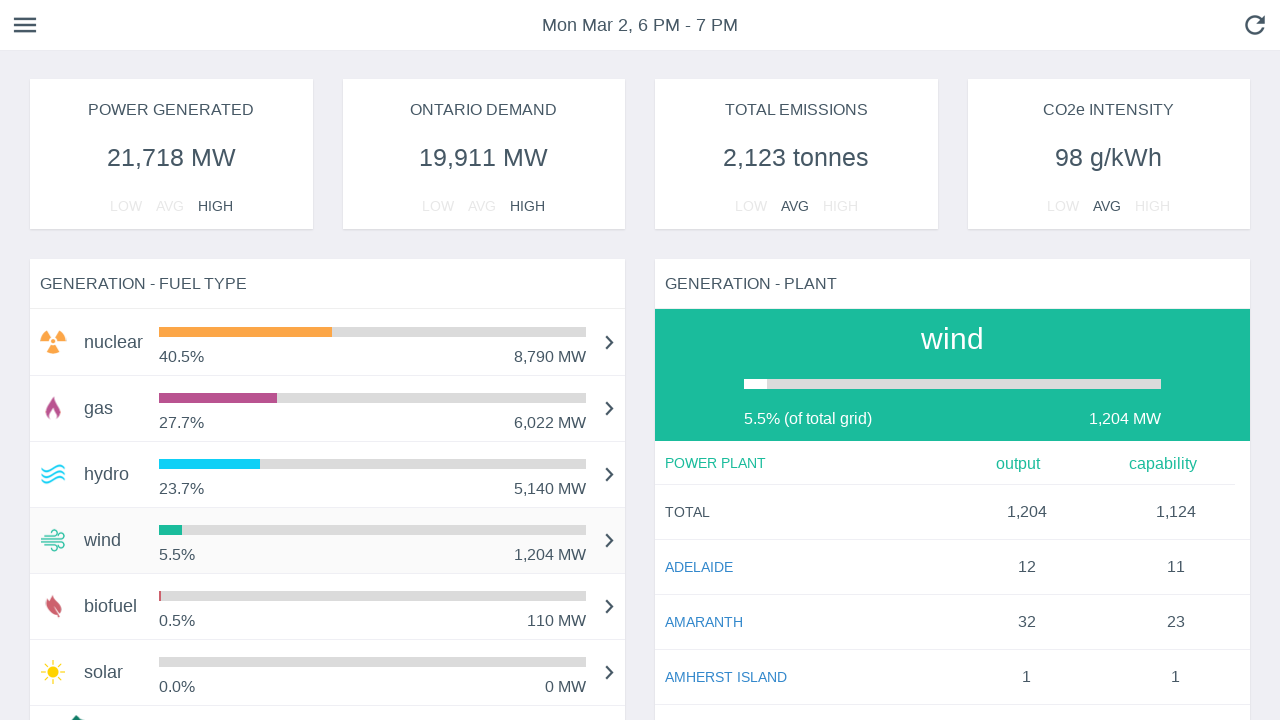

Waited 500ms for plant data to appear for energy source 4
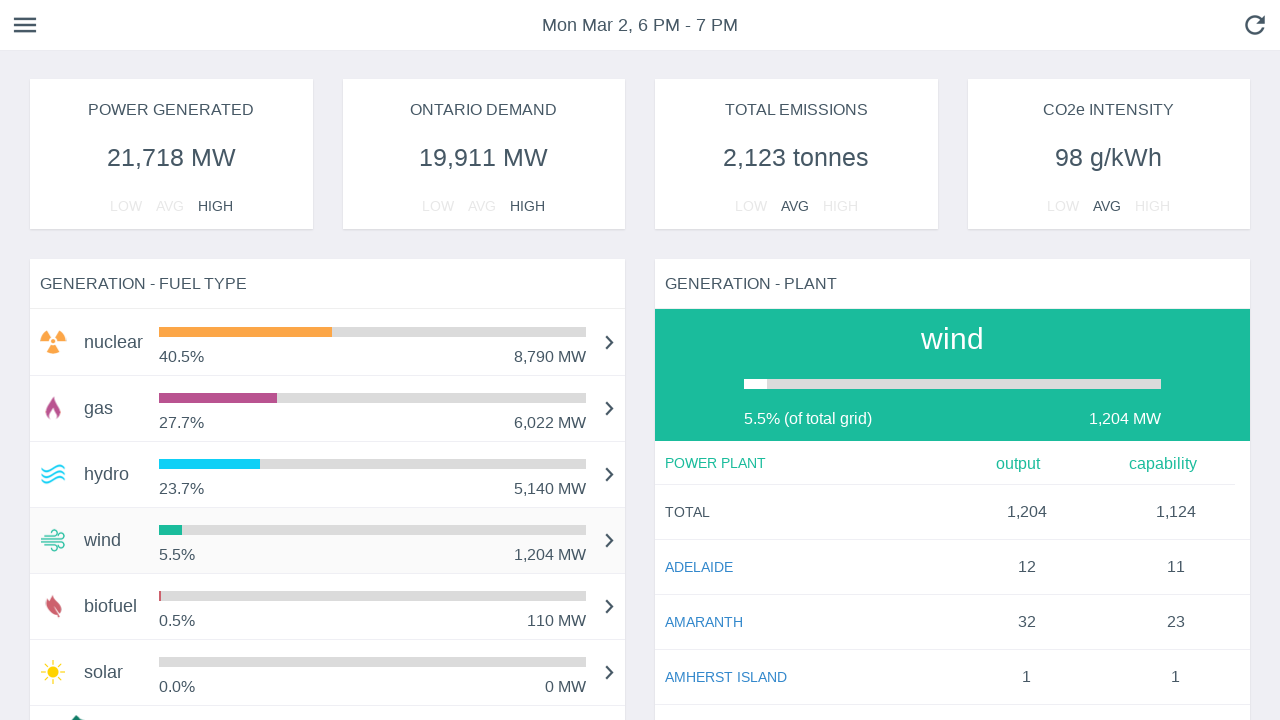

Clicked on energy source 5 to expand plant-level details at (114, 606) on td.energy-source-title >> nth=4
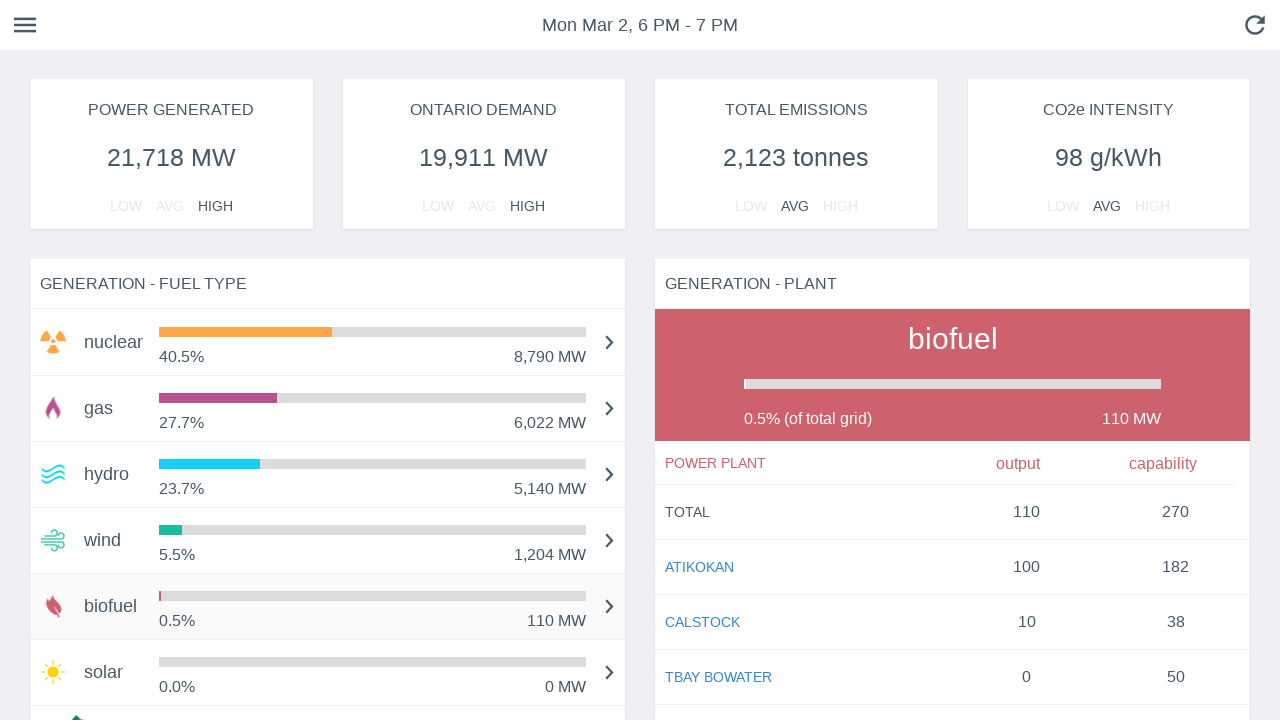

Waited 500ms for plant data to appear for energy source 5
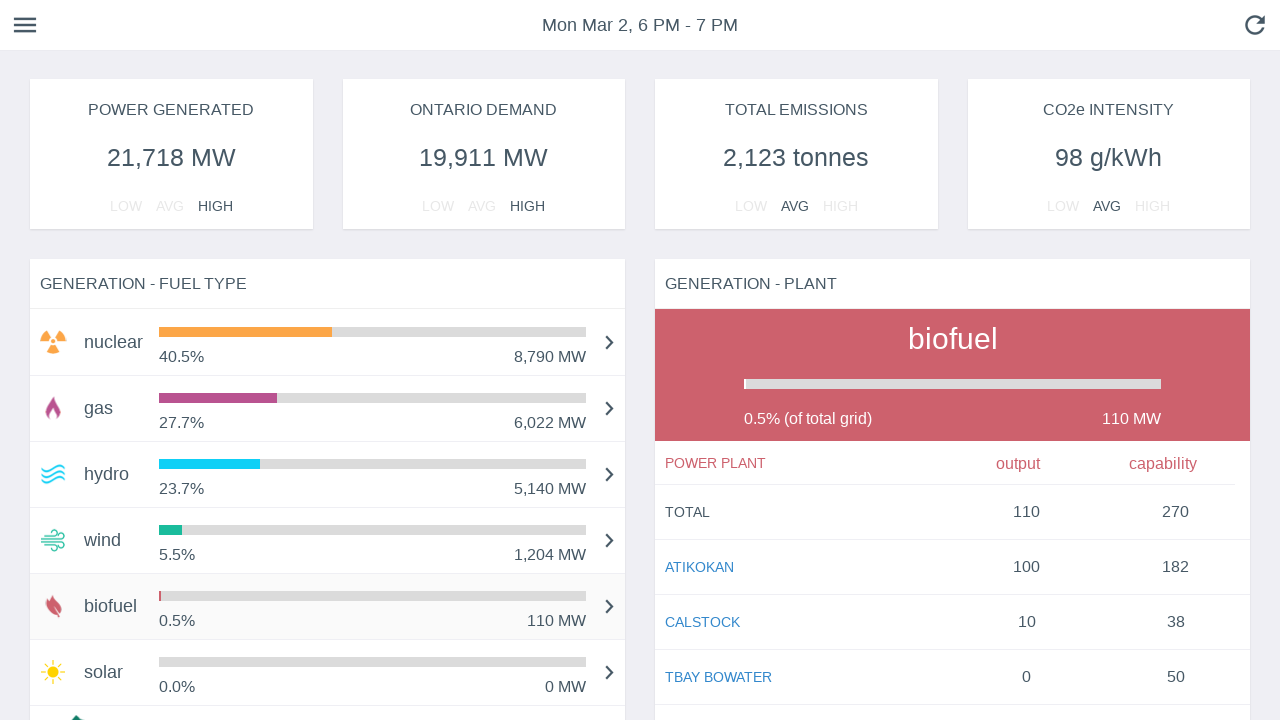

Clicked on energy source 6 to expand plant-level details at (114, 672) on td.energy-source-title >> nth=5
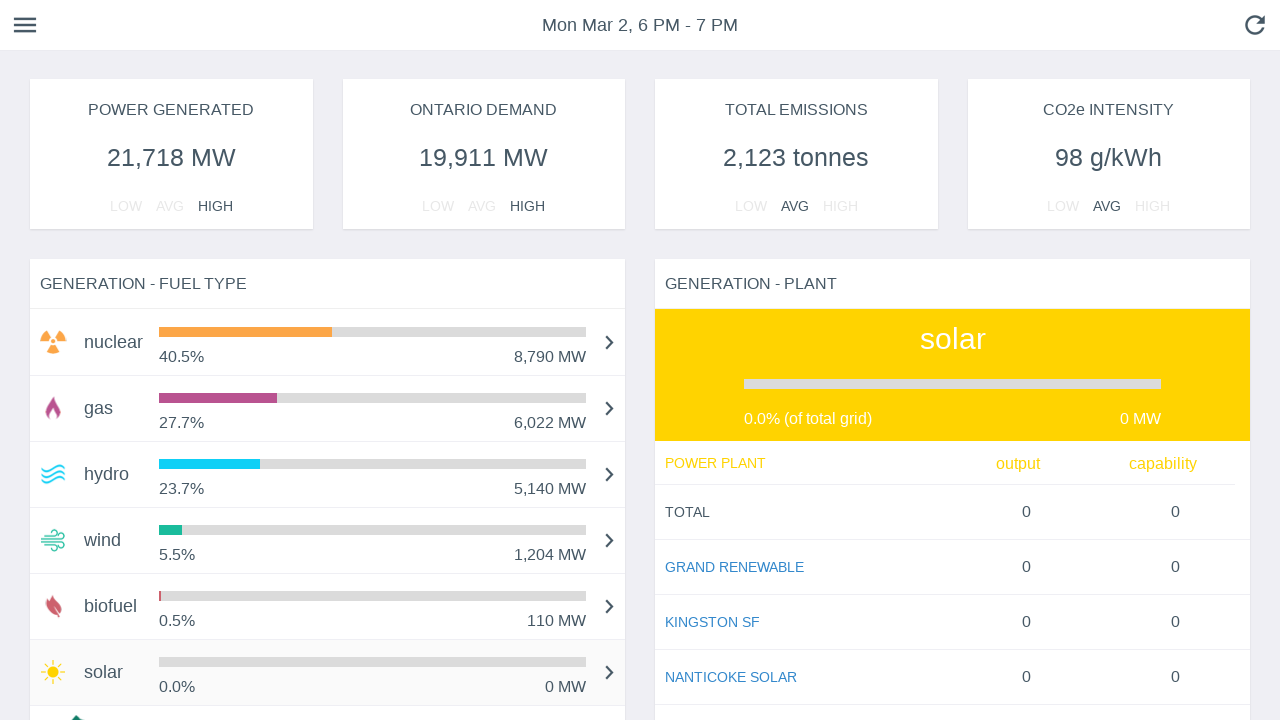

Waited 500ms for plant data to appear for energy source 6
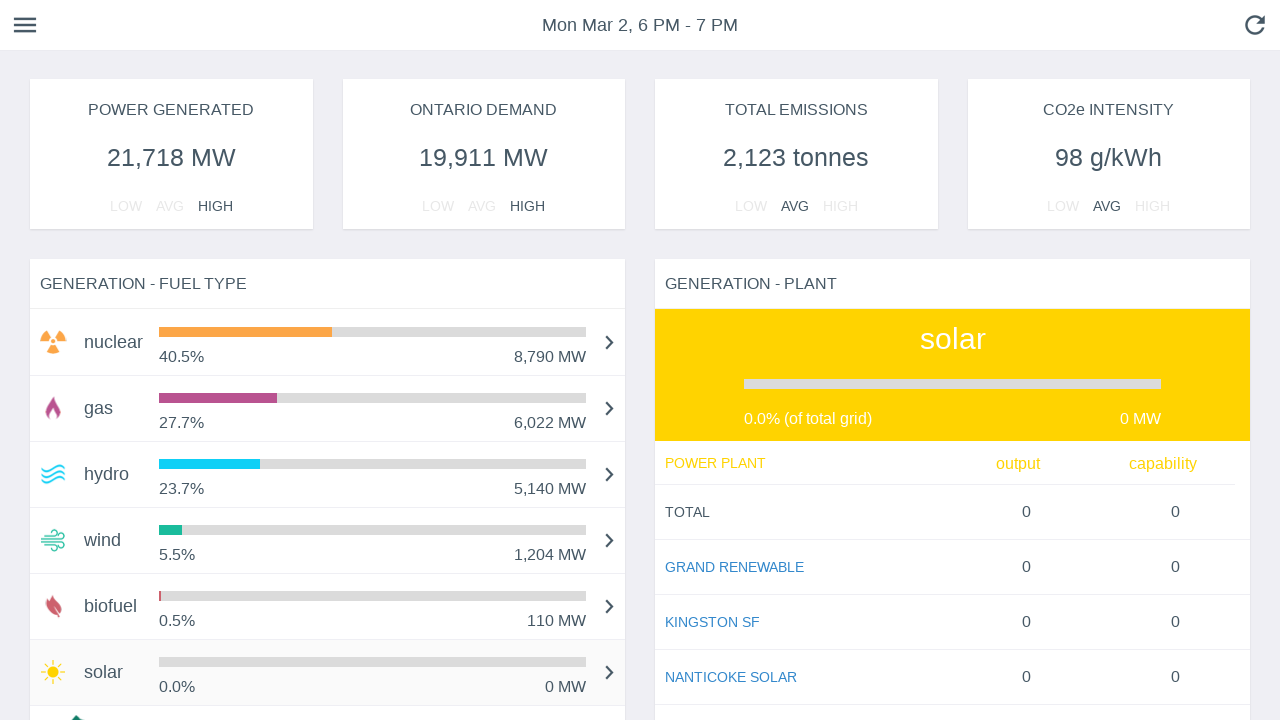

Verified plant-level data elements are visible after clicking through all energy sources
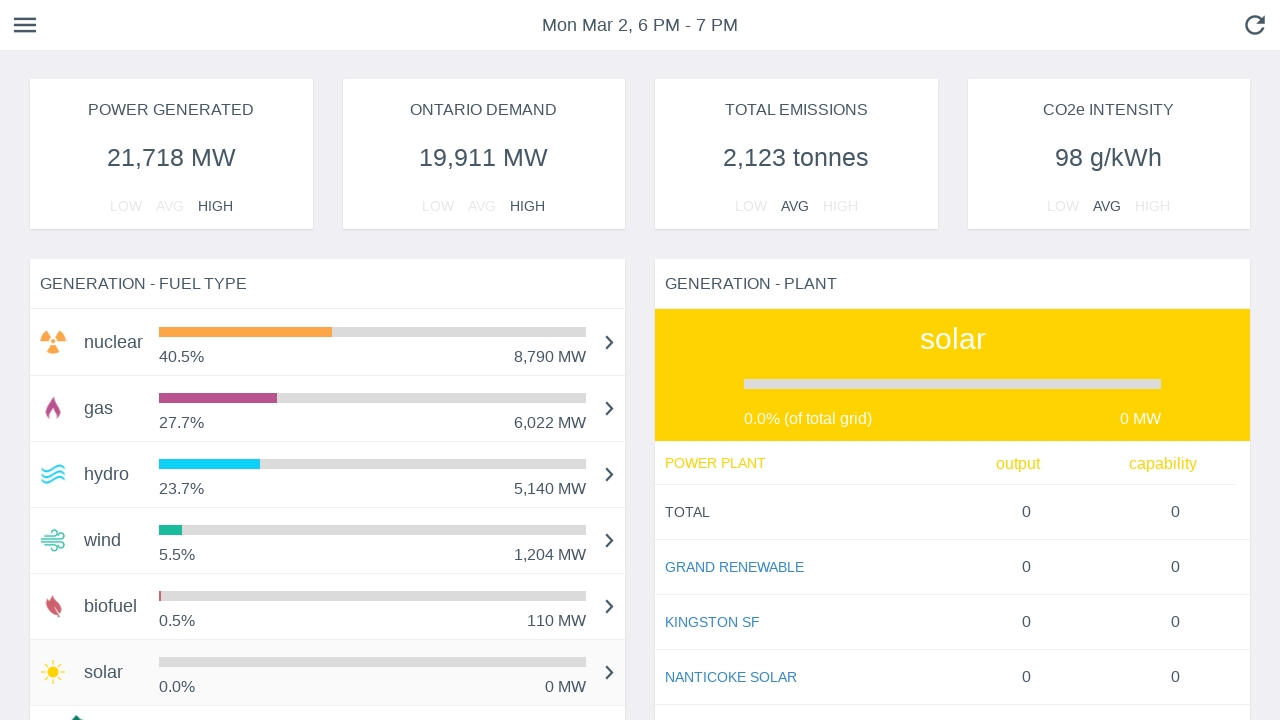

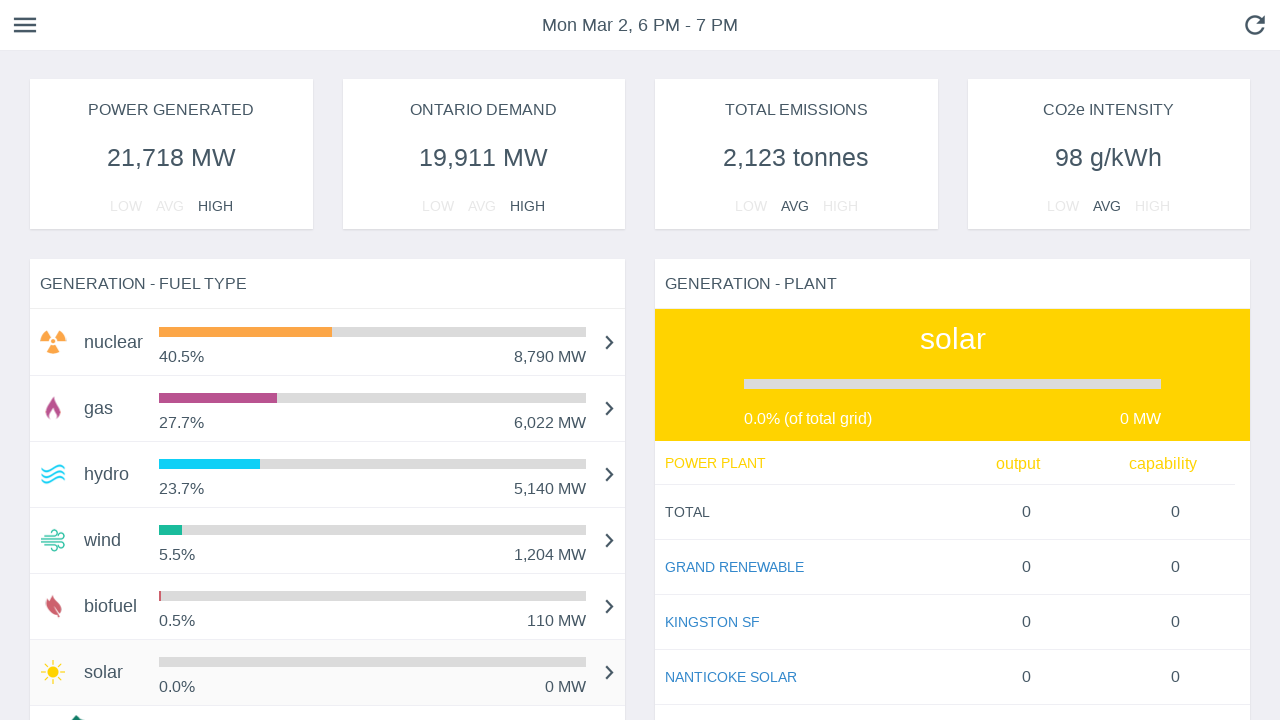